Tests that the todo counter displays the correct number of items

Starting URL: https://demo.playwright.dev/todomvc

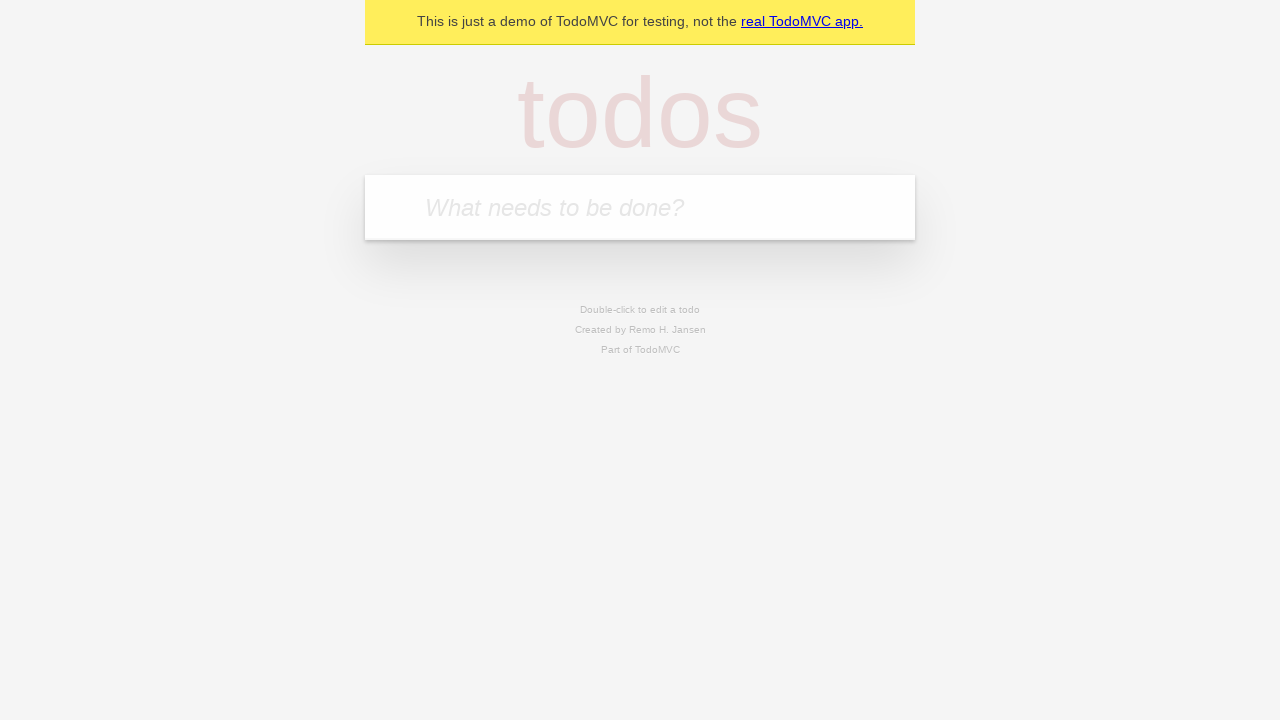

Located the todo input field
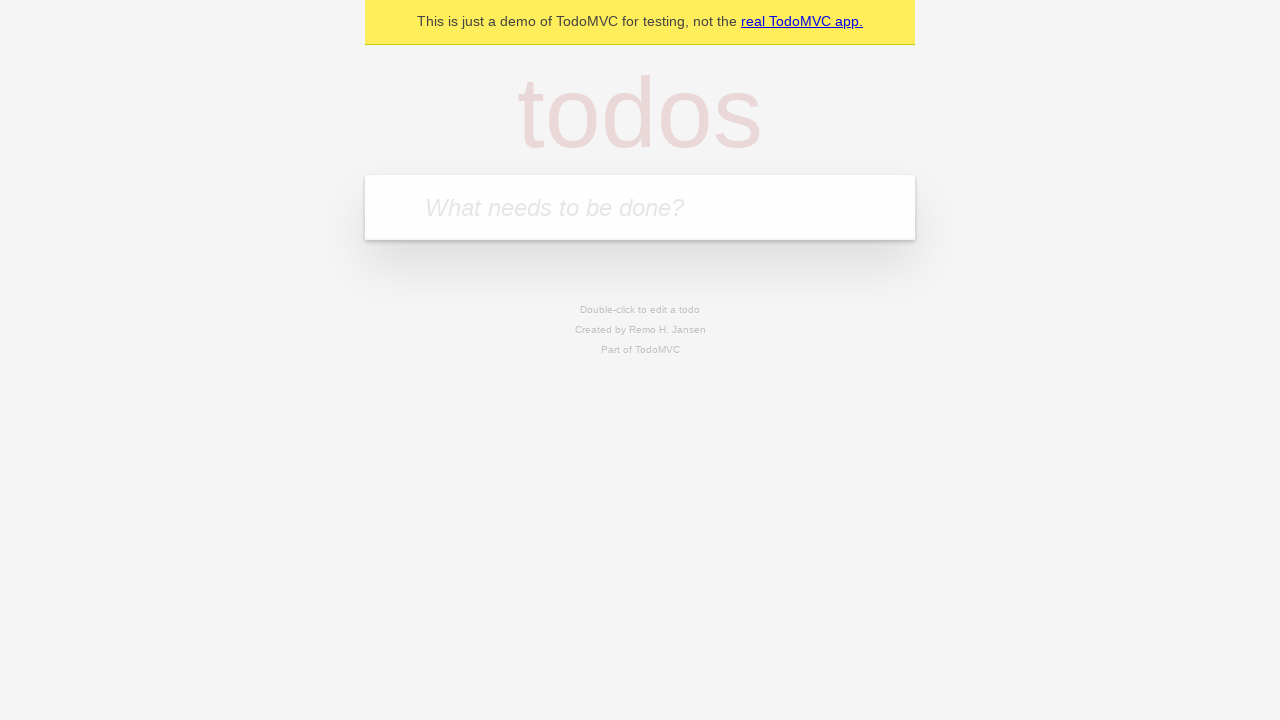

Filled todo input with 'buy some cheese' on internal:attr=[placeholder="What needs to be done?"i]
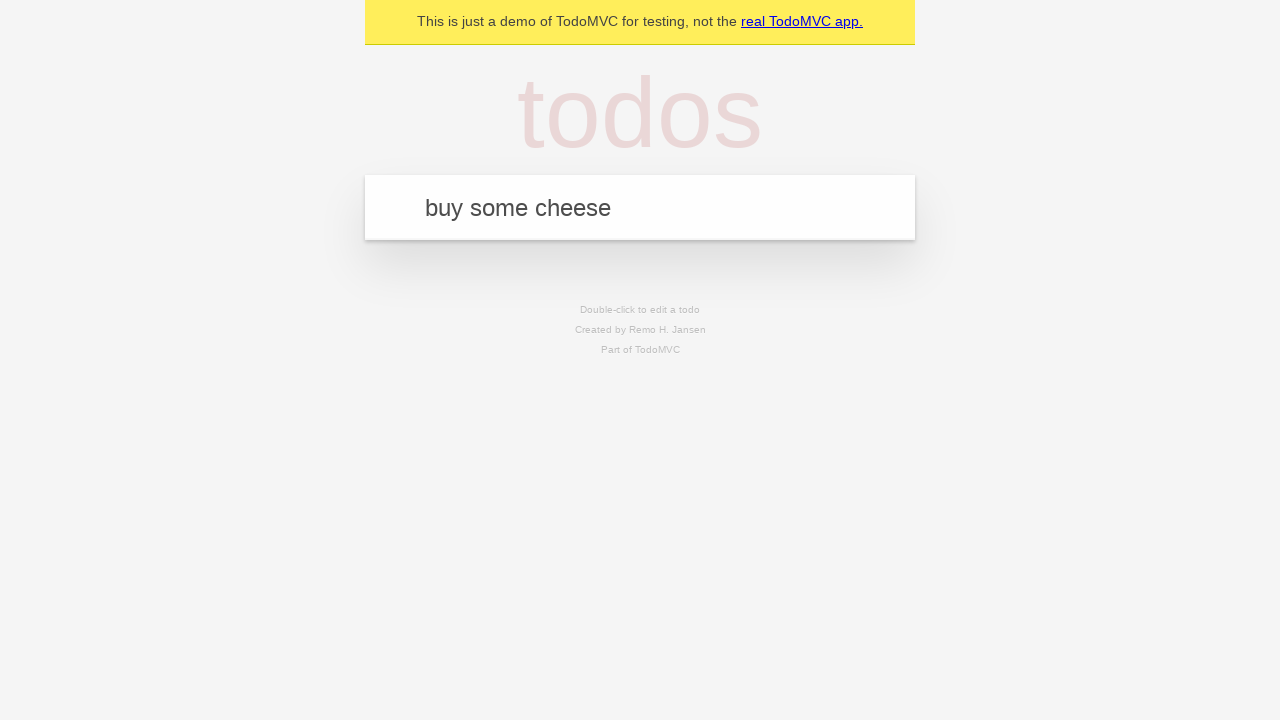

Pressed Enter to create first todo item on internal:attr=[placeholder="What needs to be done?"i]
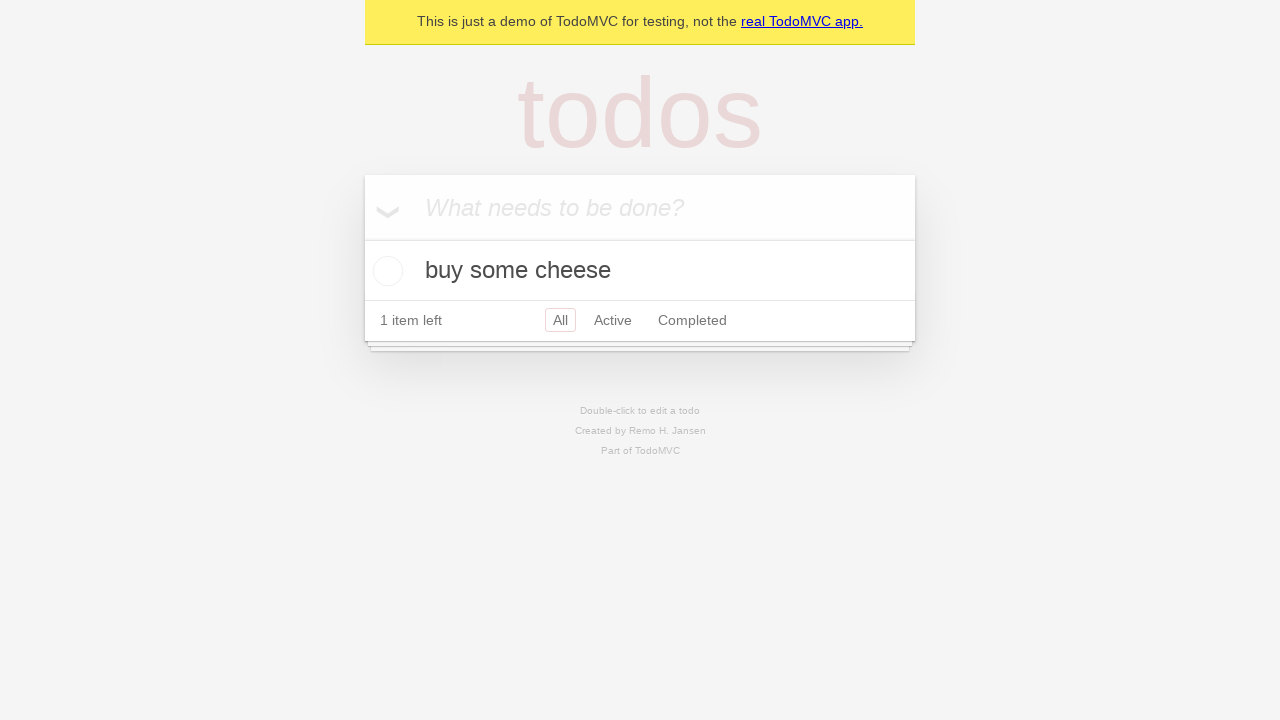

Todo counter element loaded after creating first item
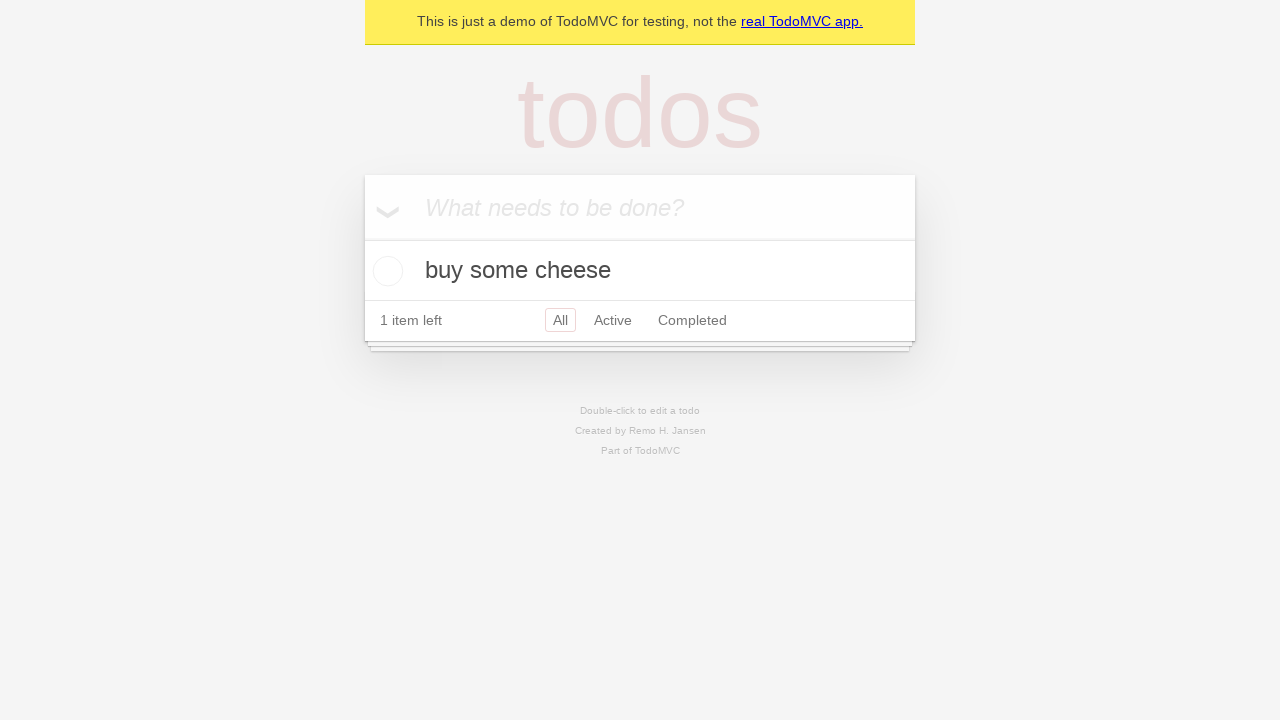

Filled todo input with 'feed the cat' on internal:attr=[placeholder="What needs to be done?"i]
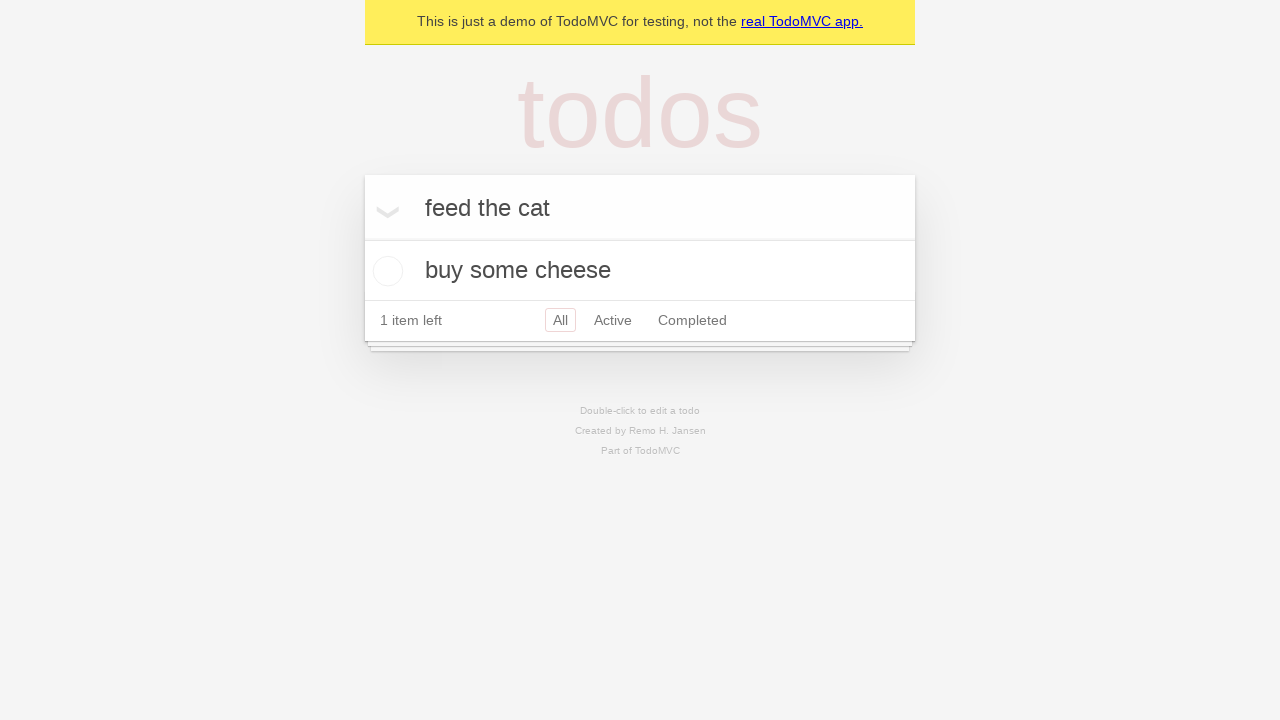

Pressed Enter to create second todo item on internal:attr=[placeholder="What needs to be done?"i]
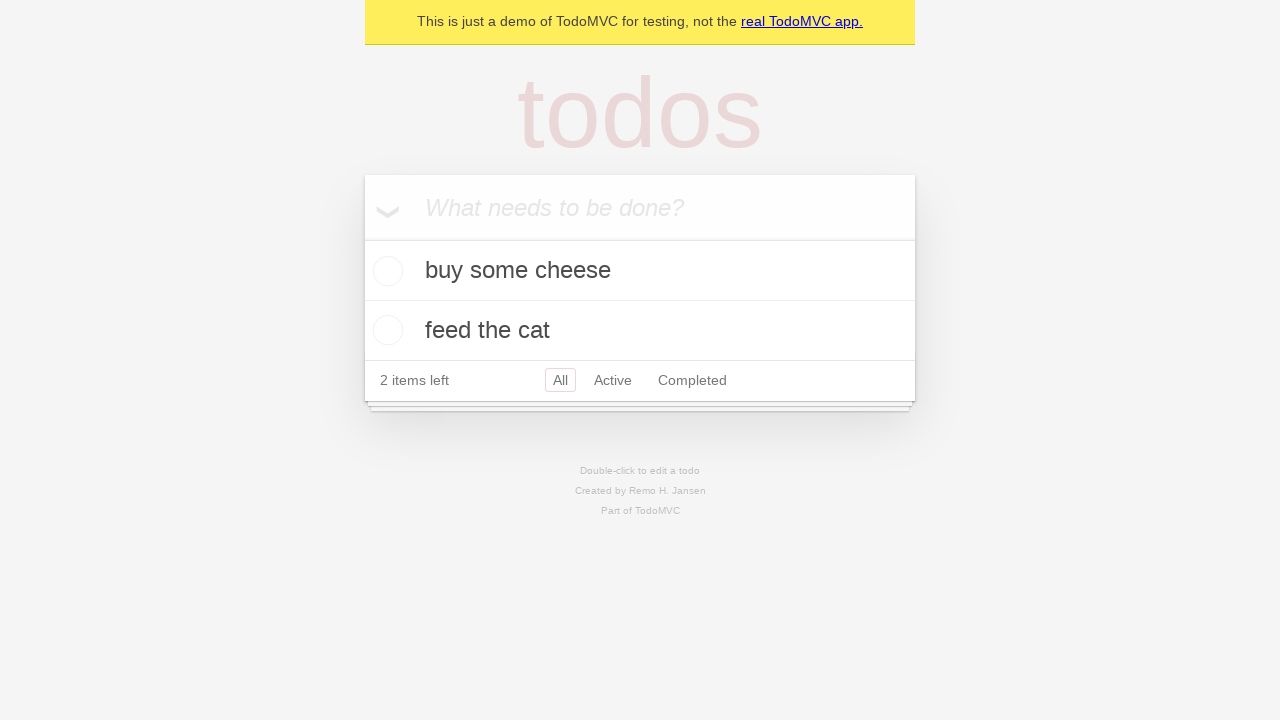

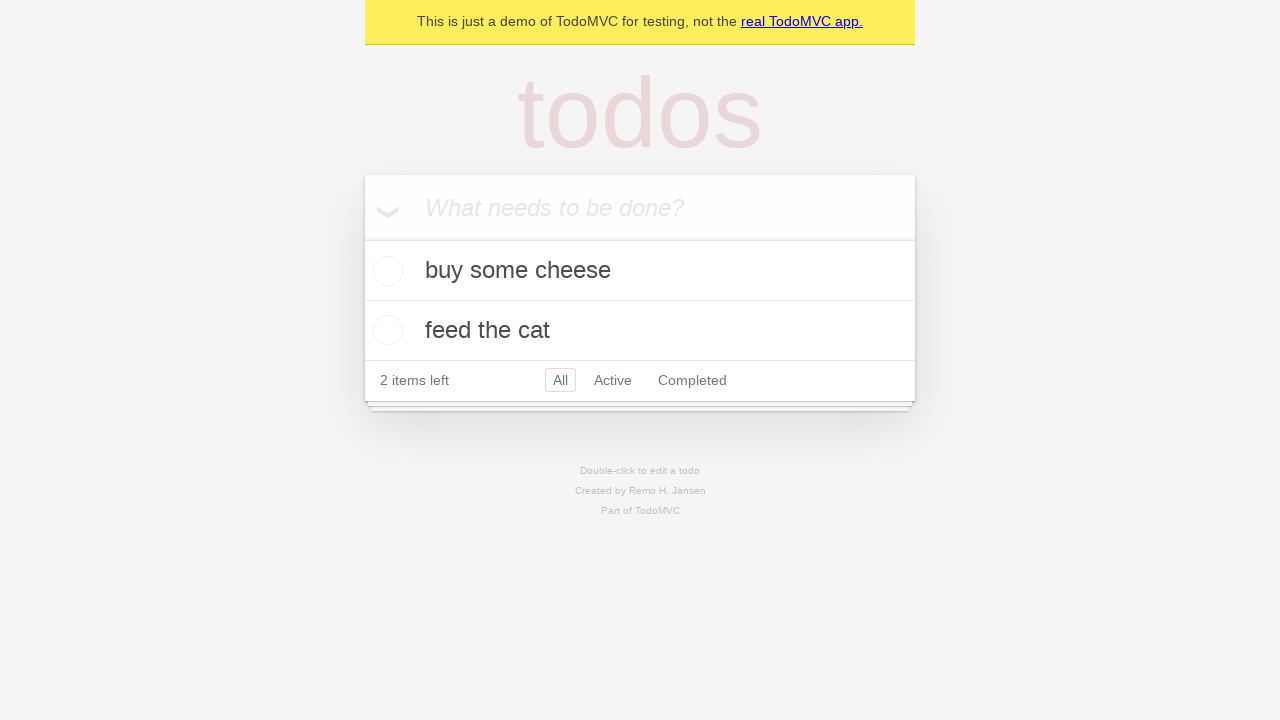